Tests right-click context menu functionality by performing a context click on a designated area, verifying the alert message, accepting the alert, then clicking a link to open a new tab and verifying the page content.

Starting URL: https://the-internet.herokuapp.com/context_menu

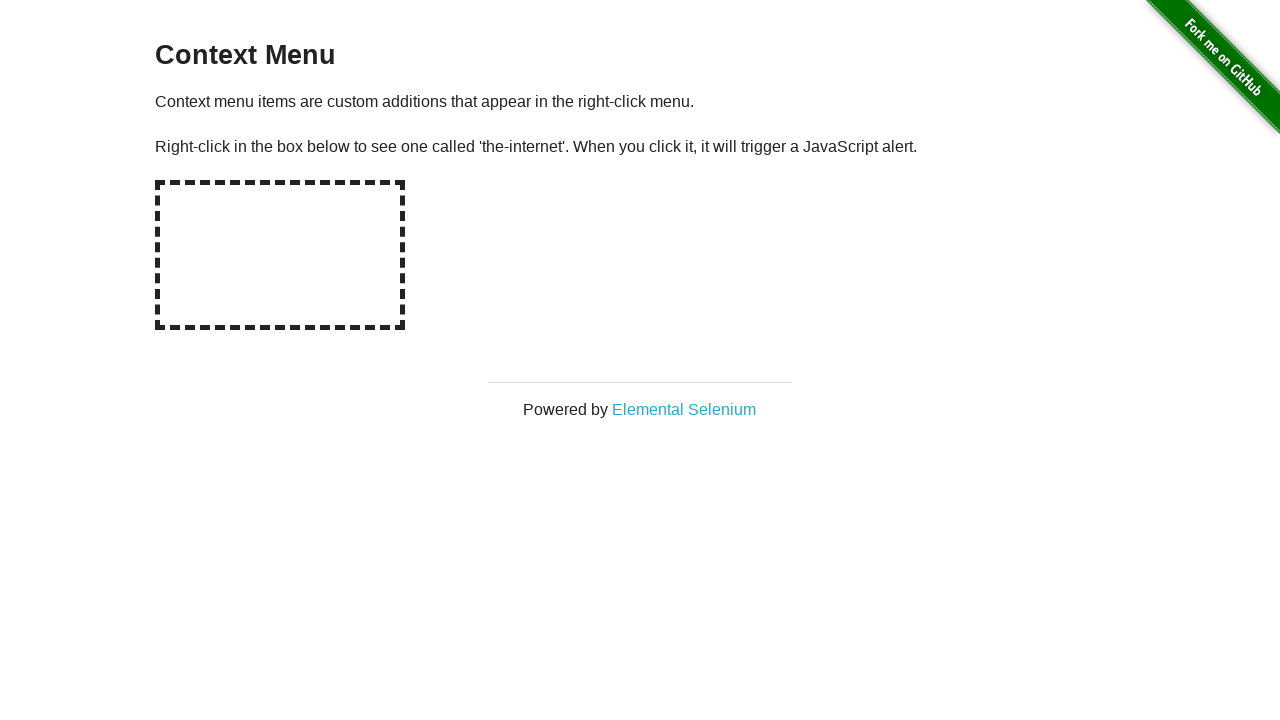

Right-clicked on the hot-spot area at (280, 255) on #hot-spot
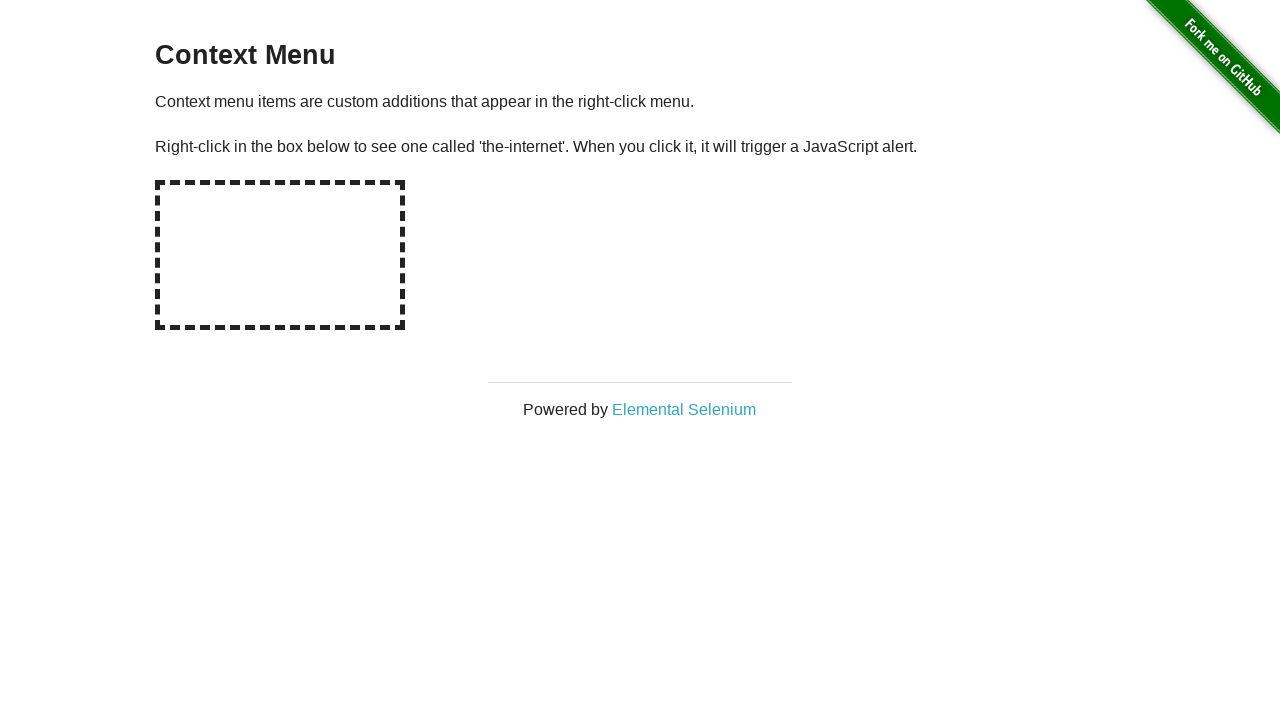

Right-clicked on hot-spot again to trigger dialog at (280, 255) on #hot-spot
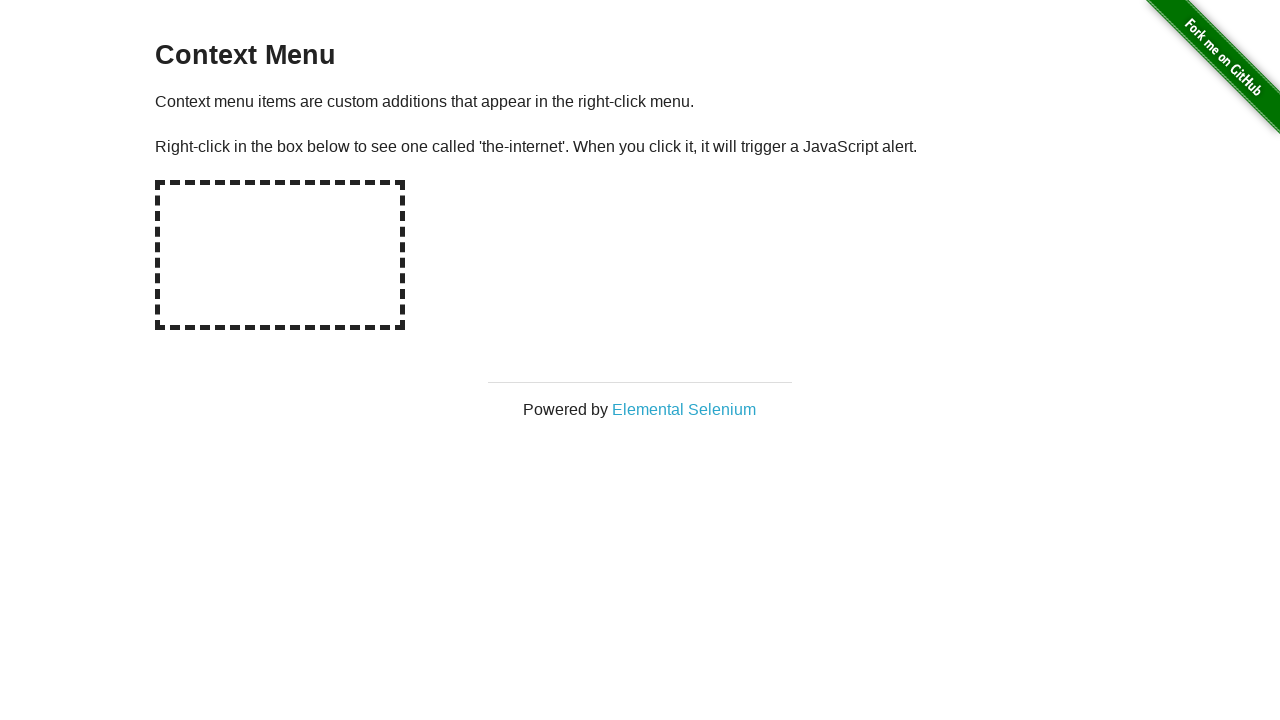

Waited for dialog to be handled
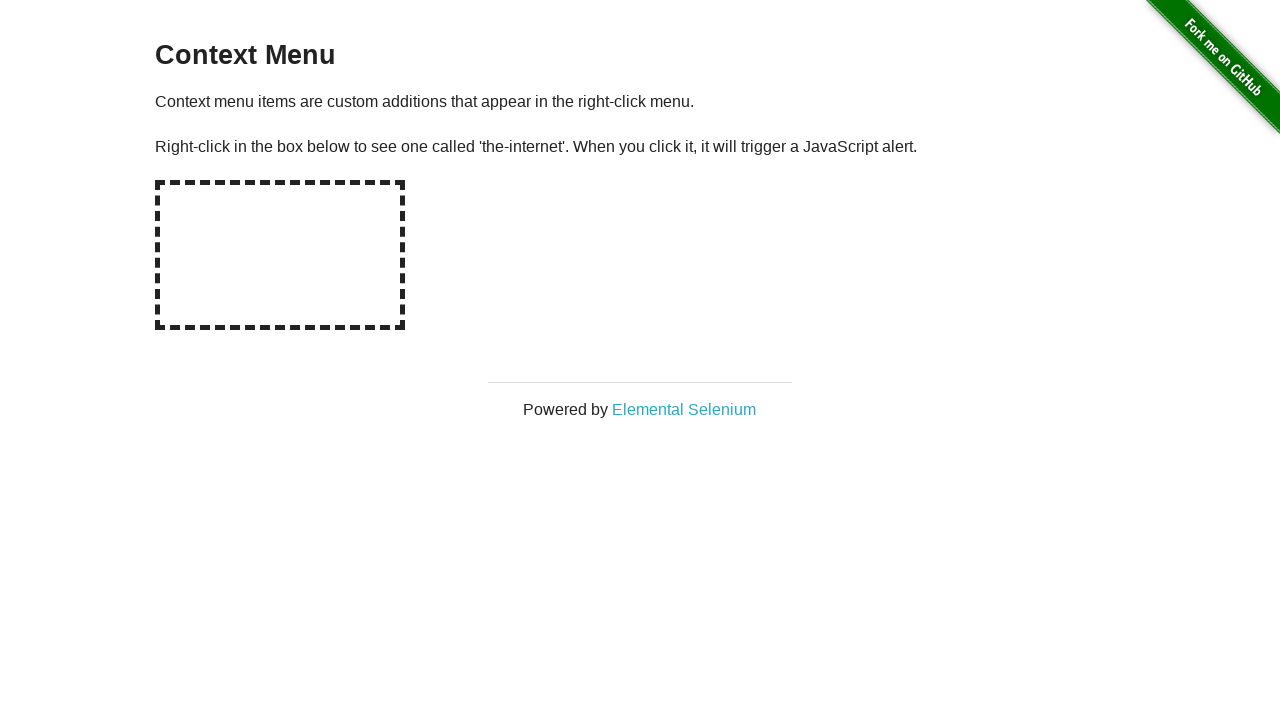

Clicked on 'Elemental Selenium' link to open new tab at (684, 409) on xpath=//a[text()='Elemental Selenium']
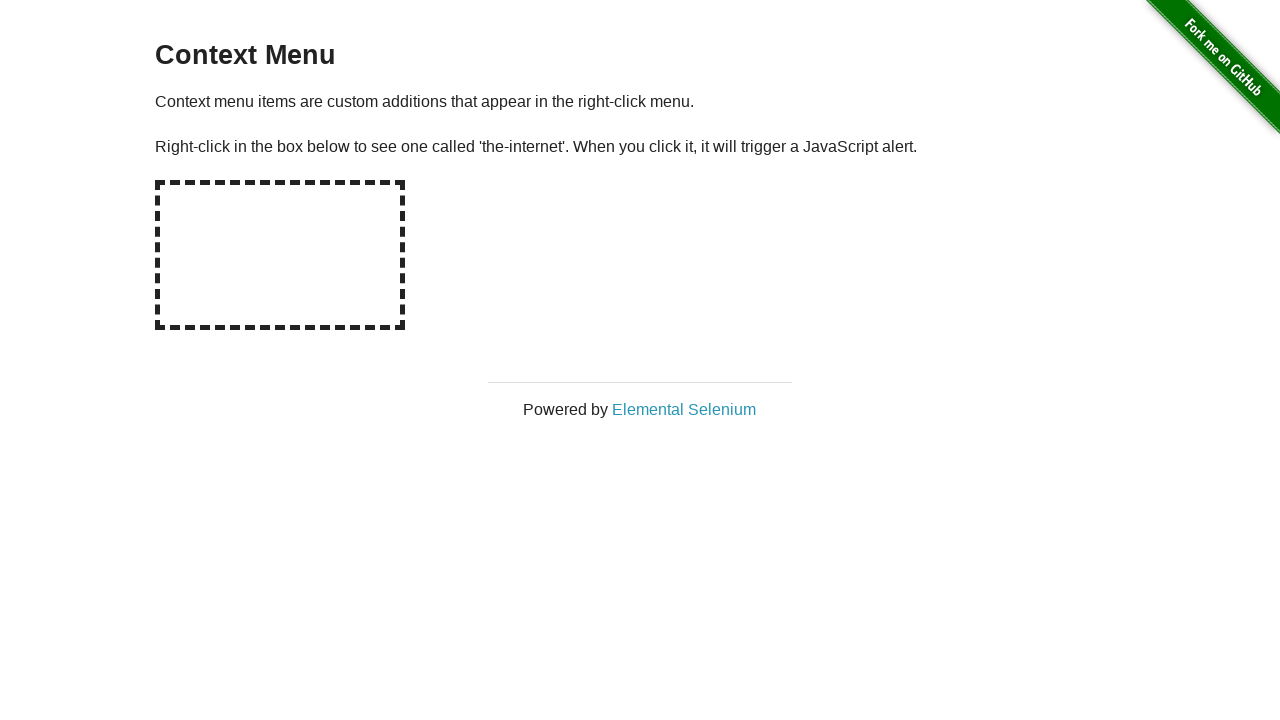

New page loaded and ready
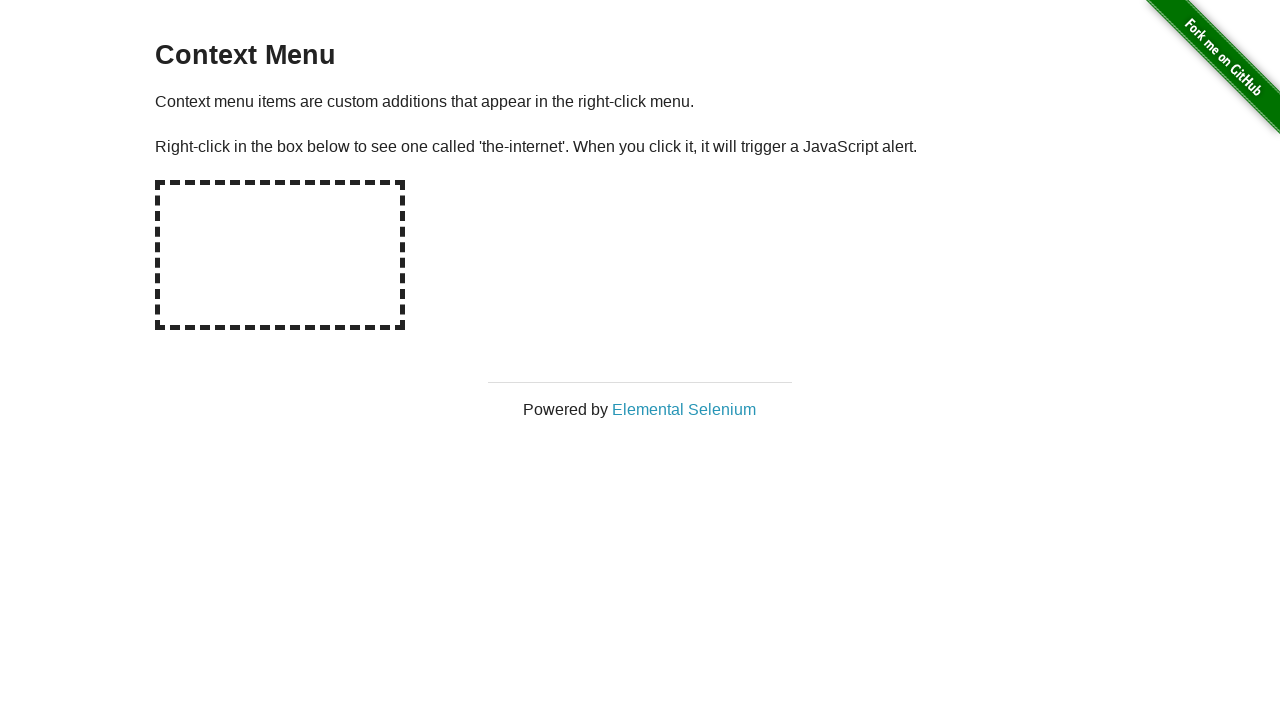

H1 element found on new page
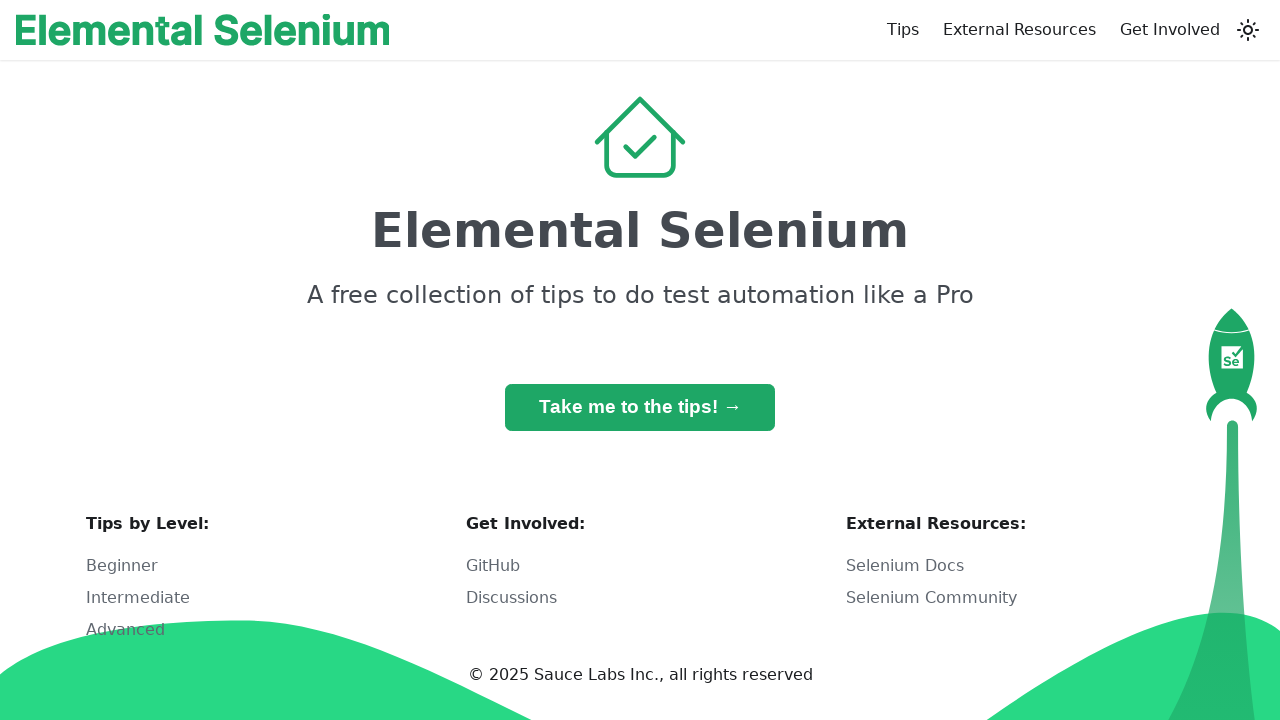

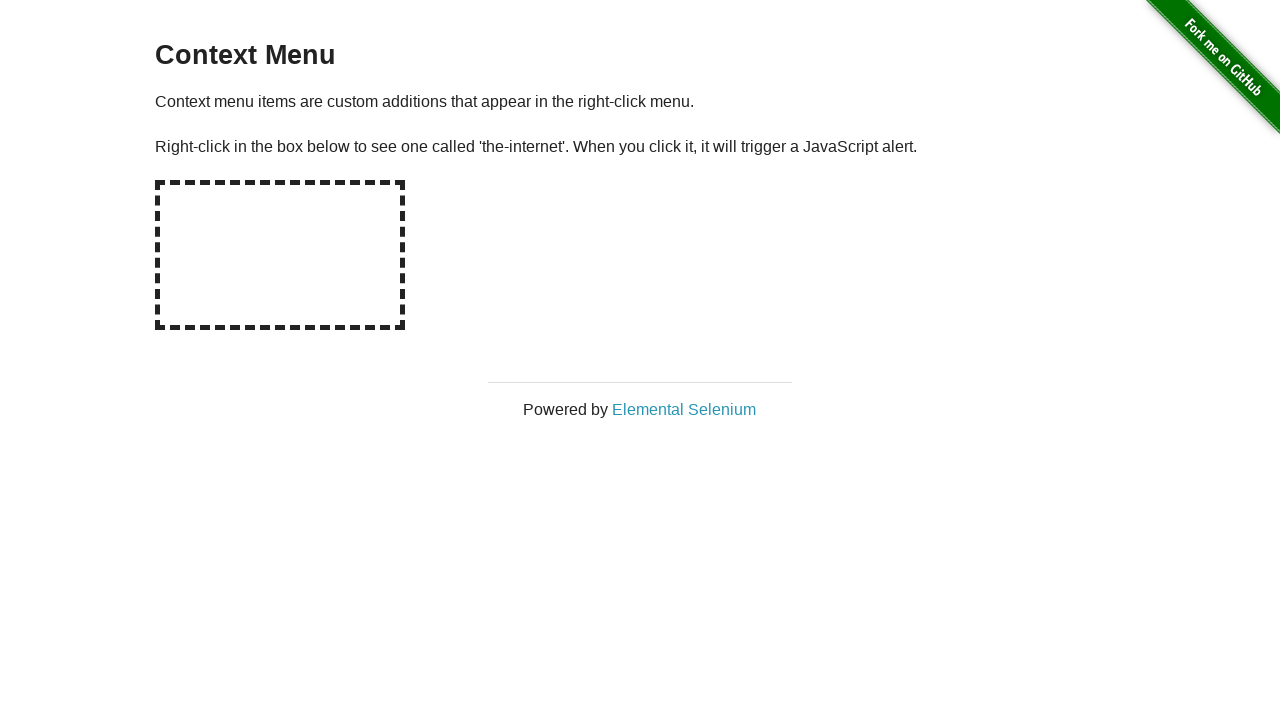